Tests synchronization by waiting for text to change on the page using a sleep delay, then verifies the updated text content

Starting URL: https://kristinek.github.io/site/examples/sync

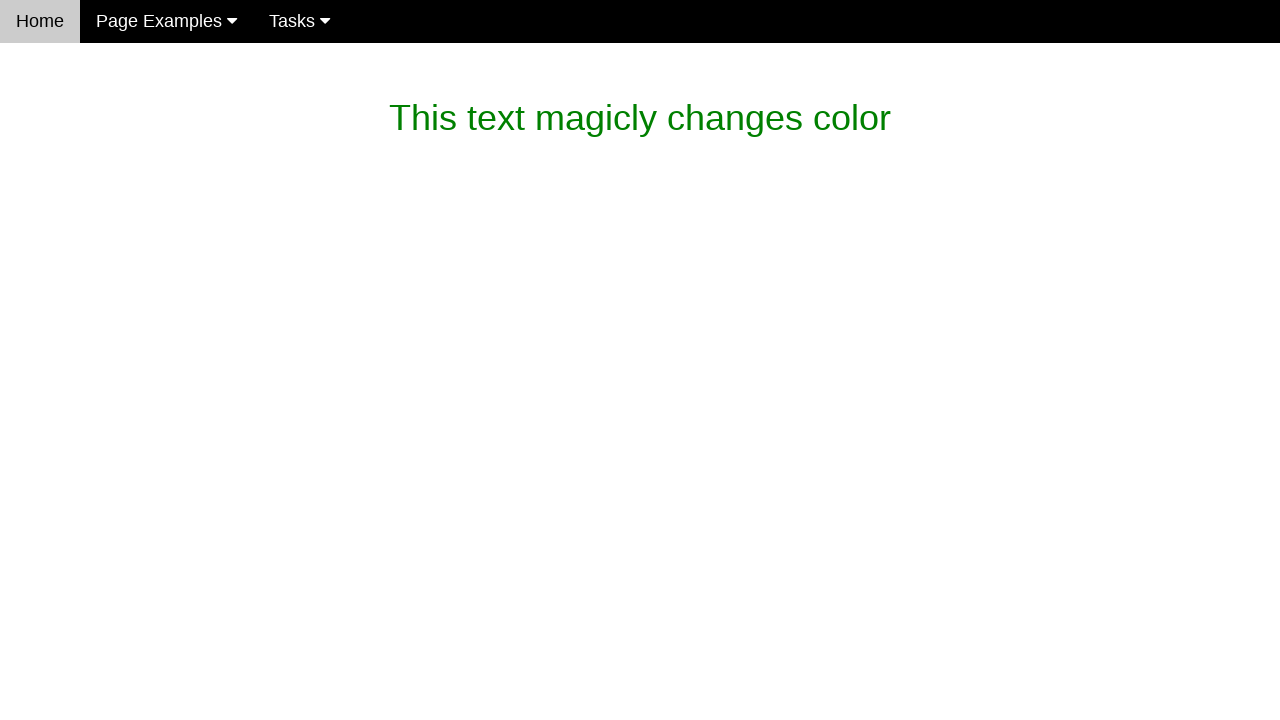

Waited for #magic_text element to be present on the page
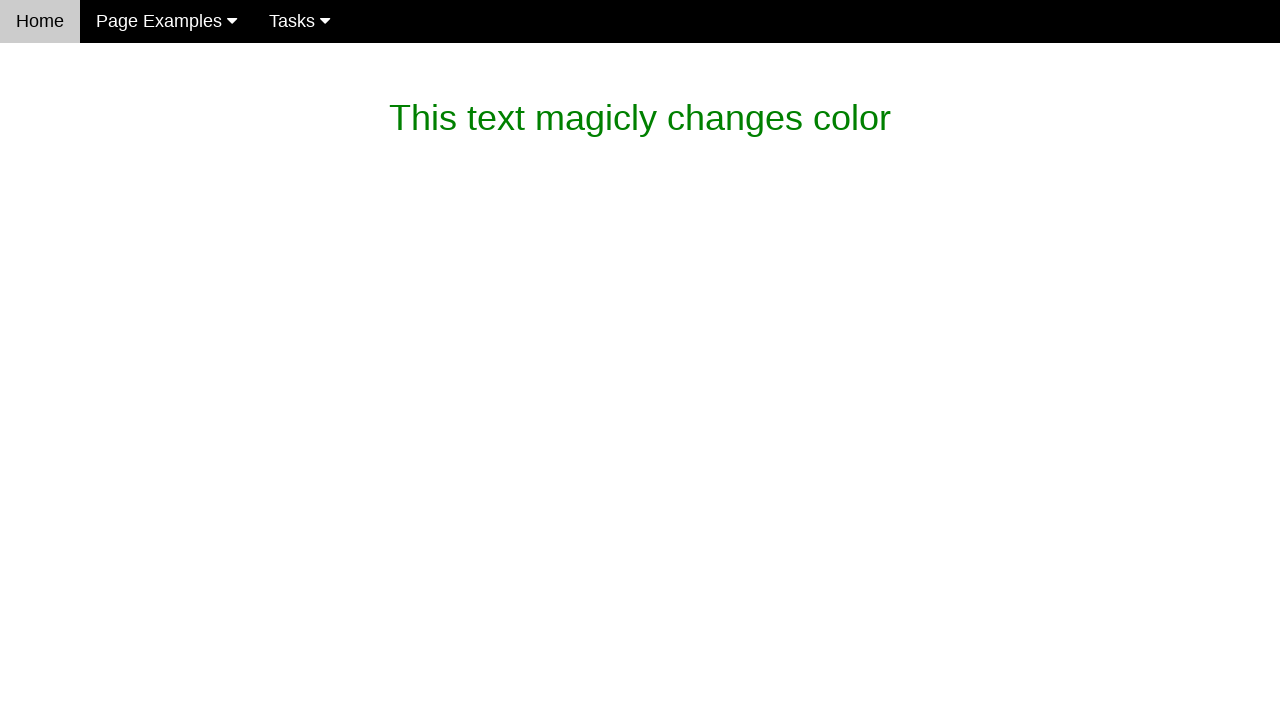

Waited for magic text to change to "What is this magic? It's dev magic~"
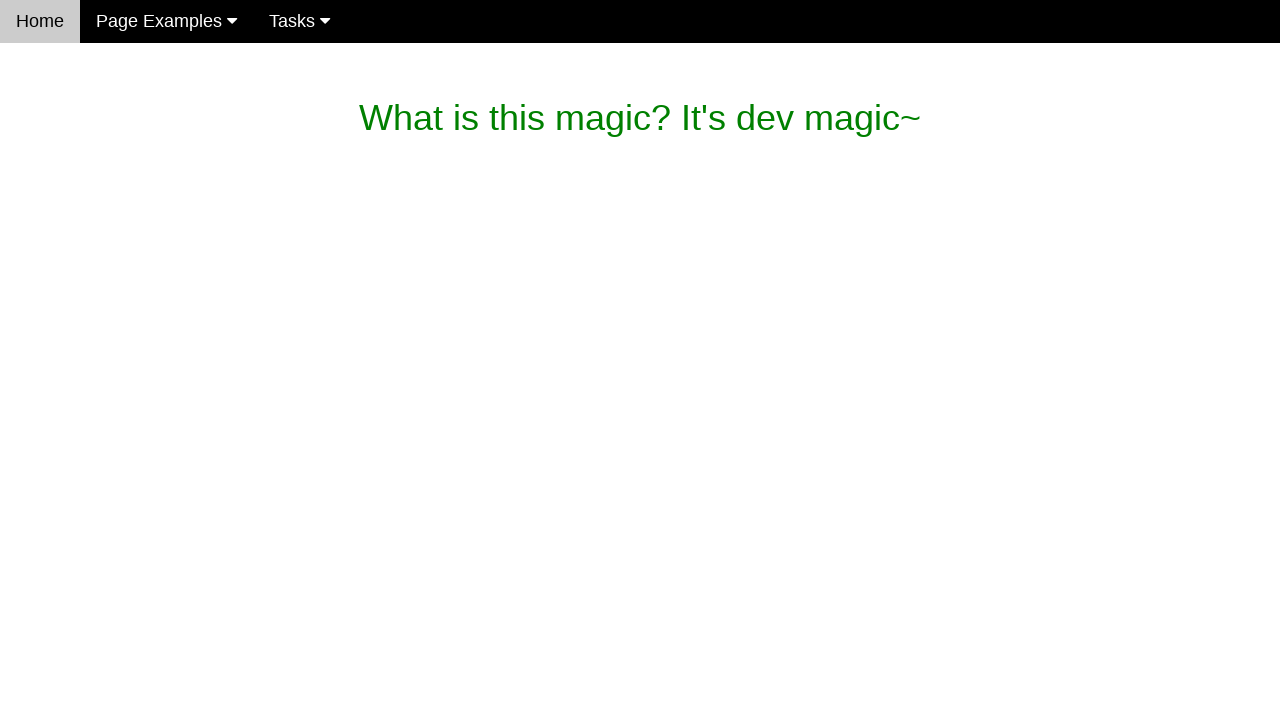

Verified that the magic text changed to "What is this magic? It's dev magic~"
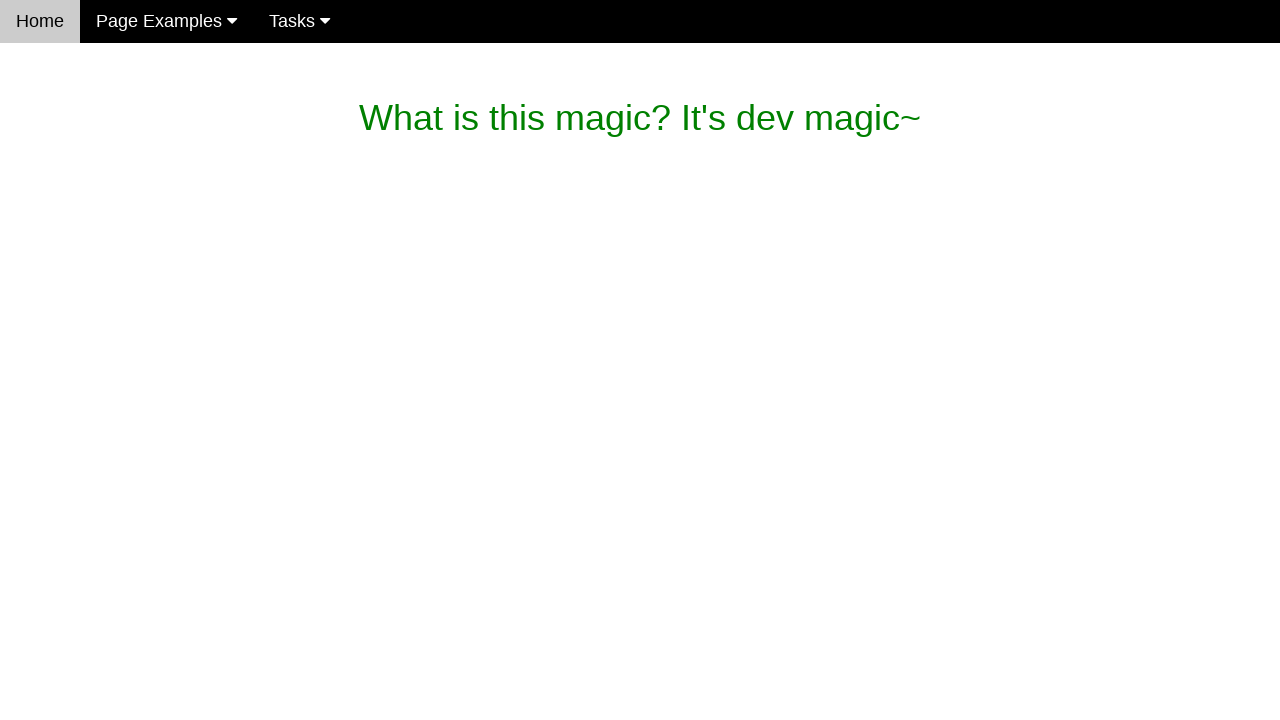

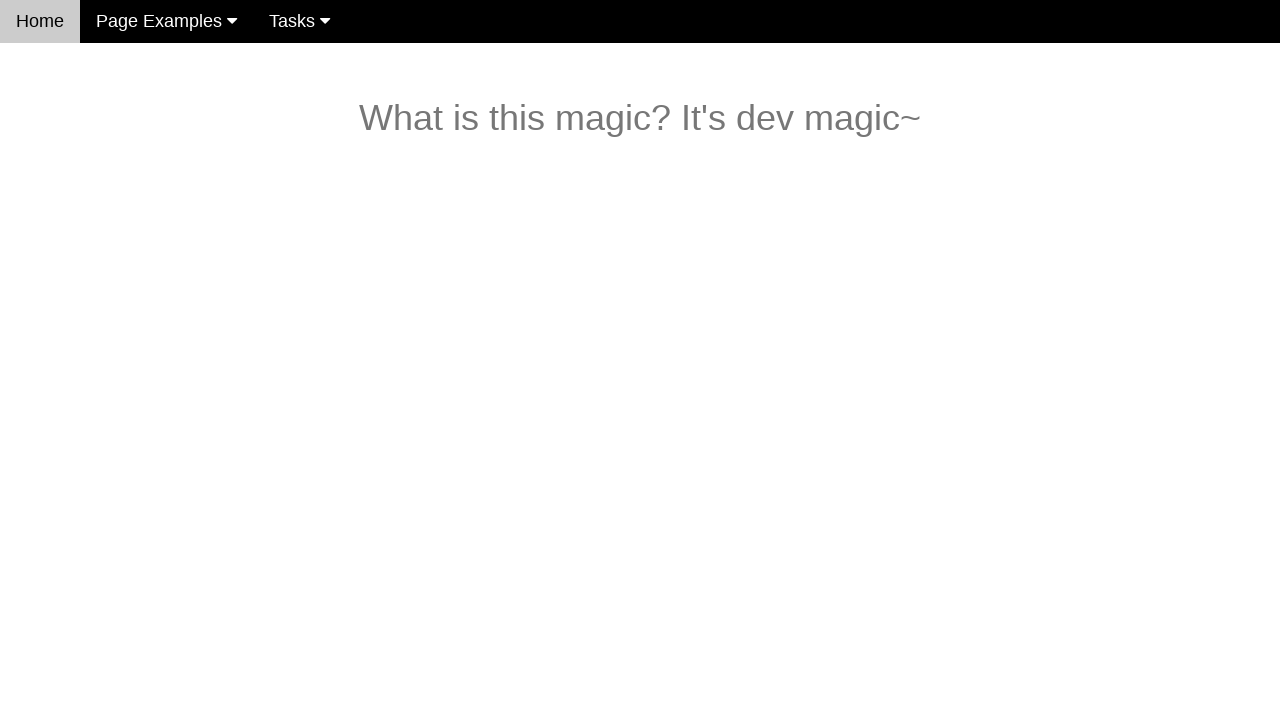